Tests AJAX functionality by clicking a button and waiting for a success message to appear after an asynchronous operation completes

Starting URL: http://uitestingplayground.com/ajax

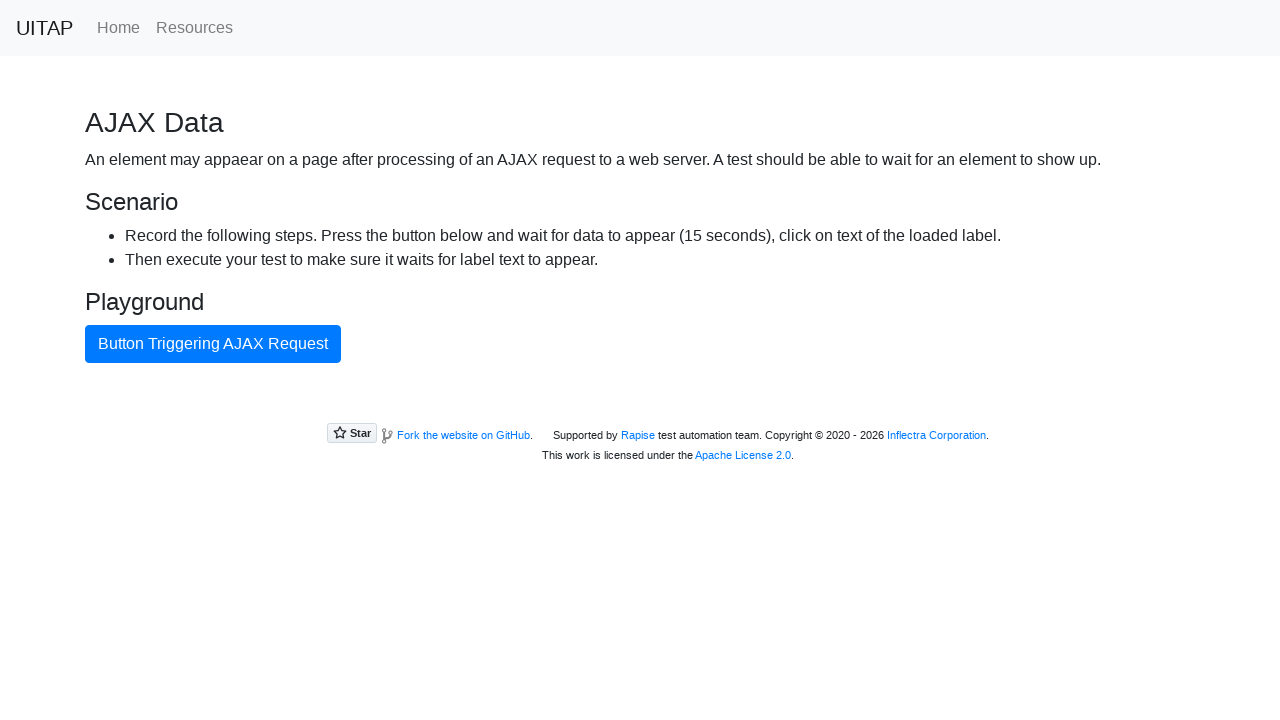

Clicked primary button to trigger AJAX request at (213, 344) on button.btn-primary
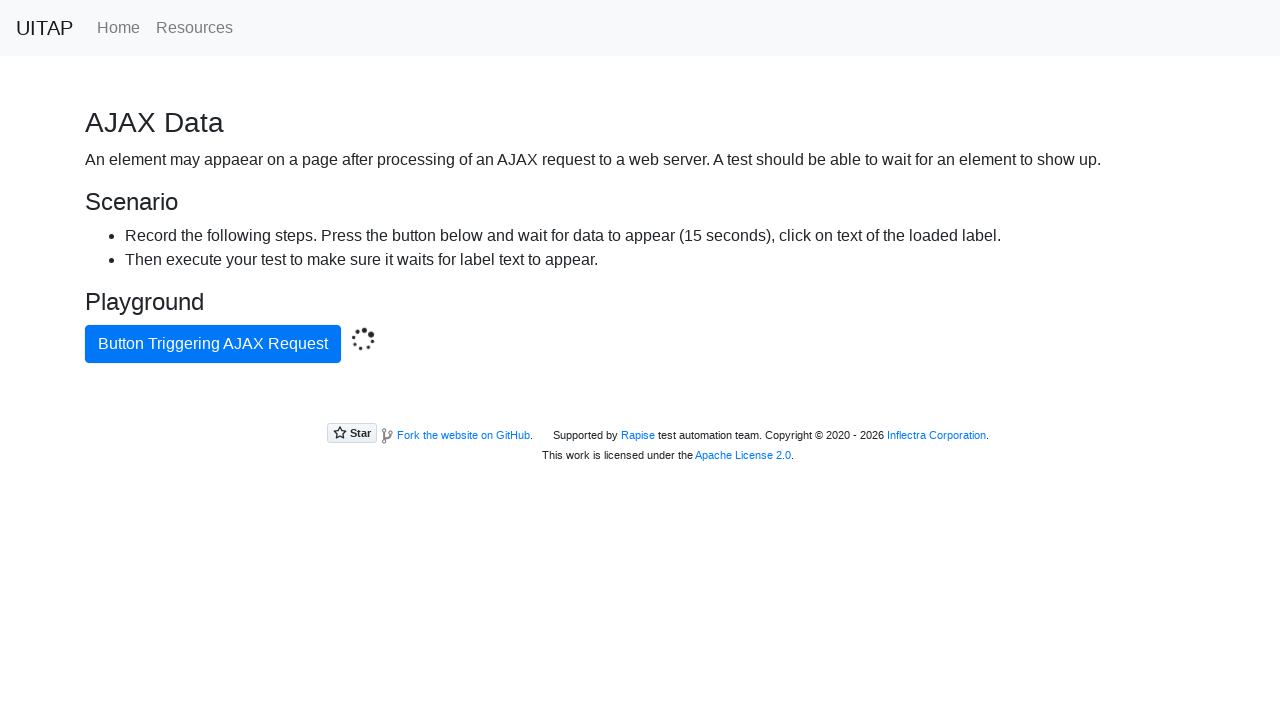

Success message appeared after AJAX operation completed
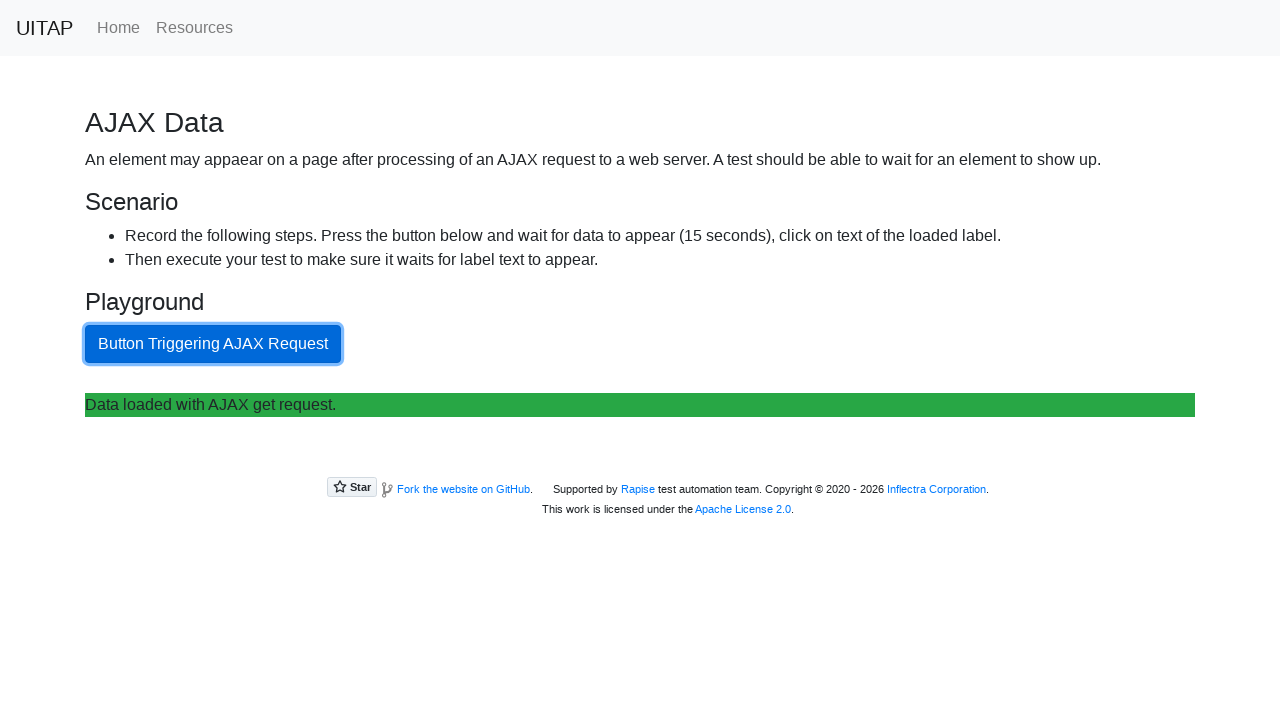

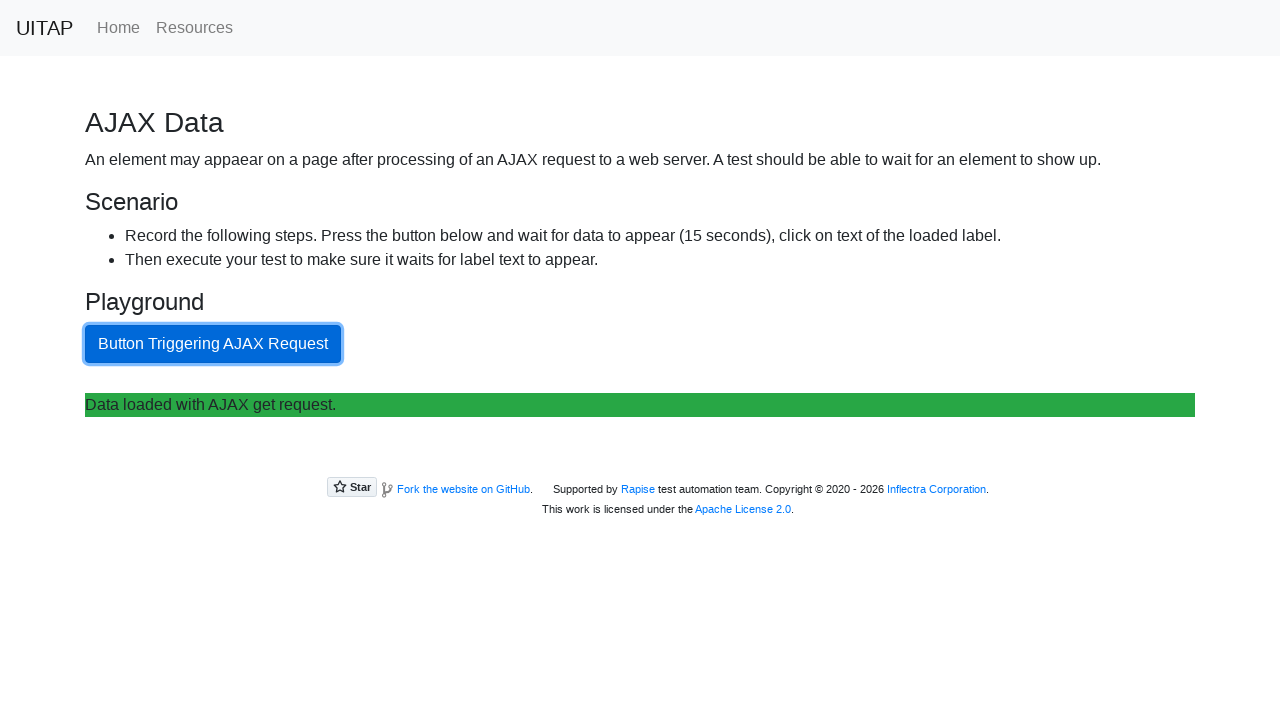